Navigates to a Twitch streamer's page and verifies that the stream status element is present on the page

Starting URL: https://www.twitch.tv/kato_junichi0817

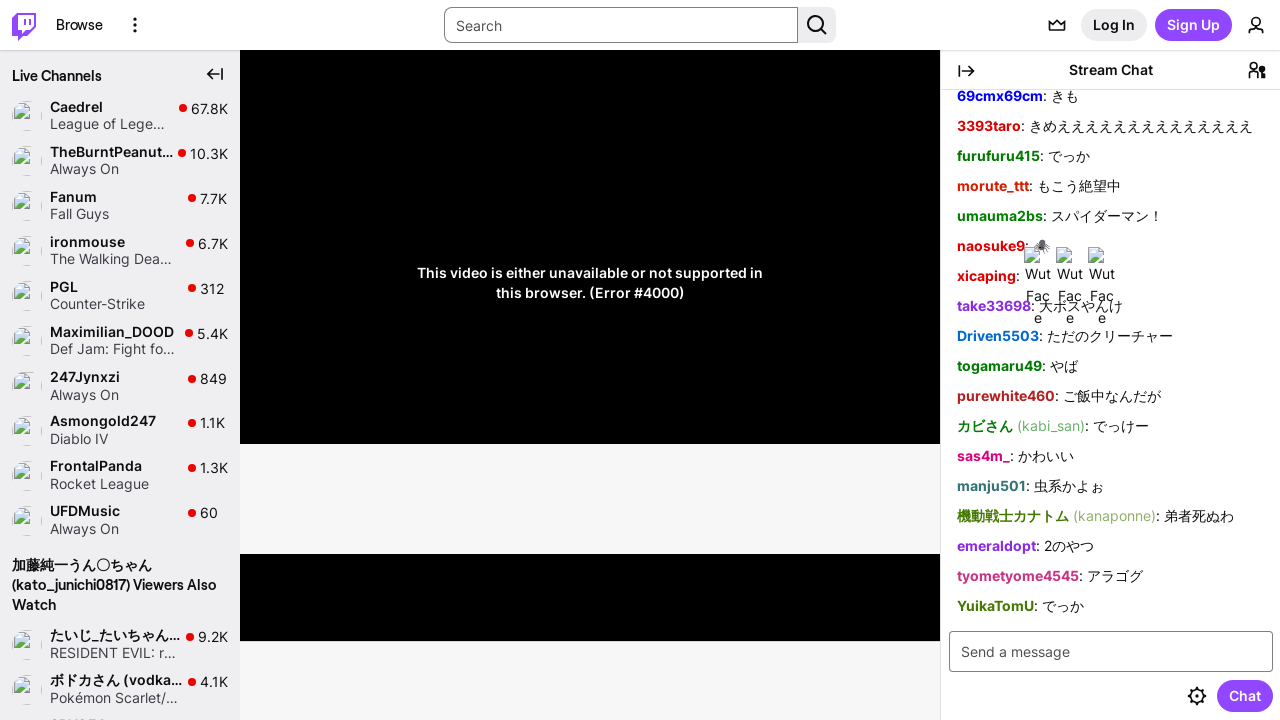

Navigated to Twitch streamer's page at https://www.twitch.tv/kato_junichi0817
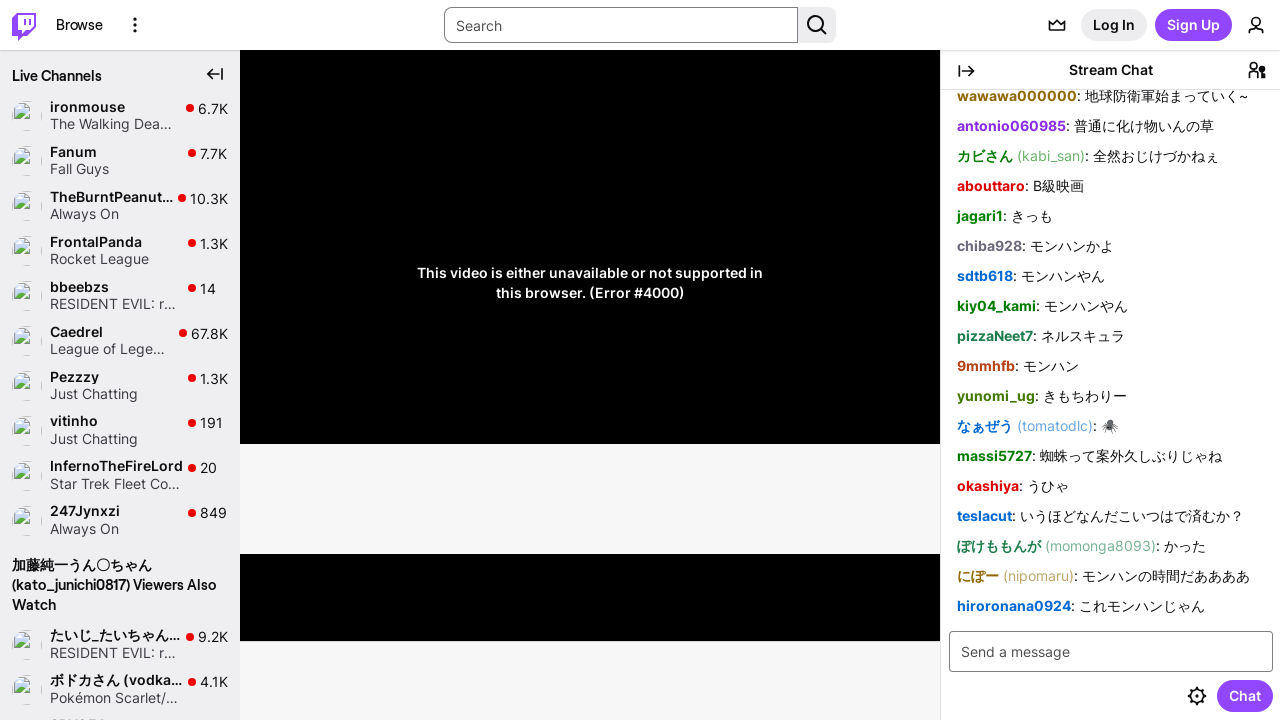

Found online stream status element
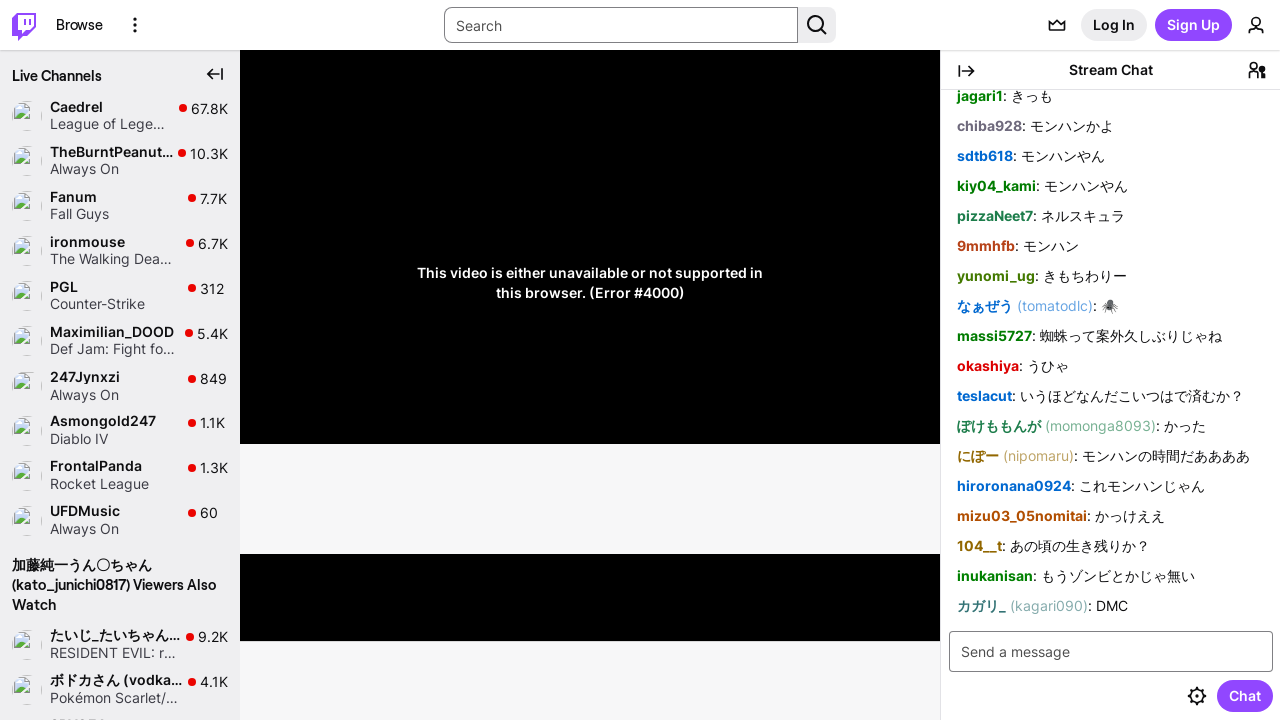

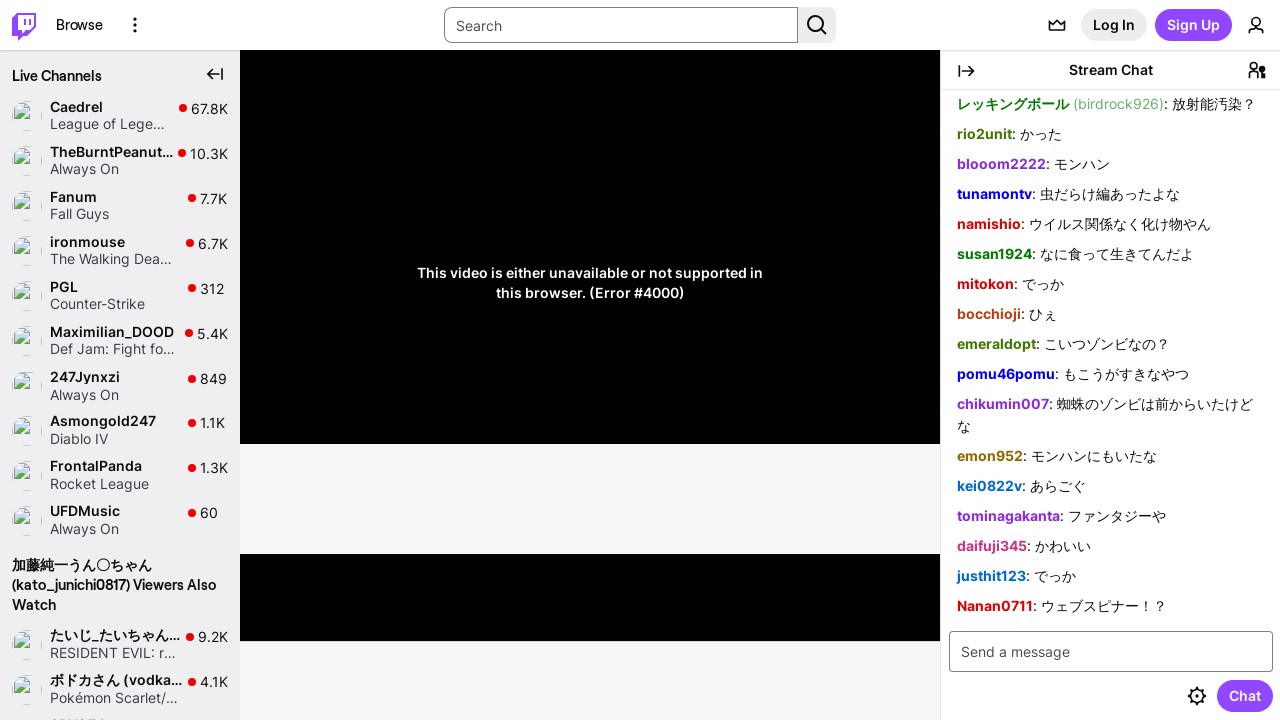